Tests that invalid email format shows appropriate validation message

Starting URL: https://www.progress.com/company/contact

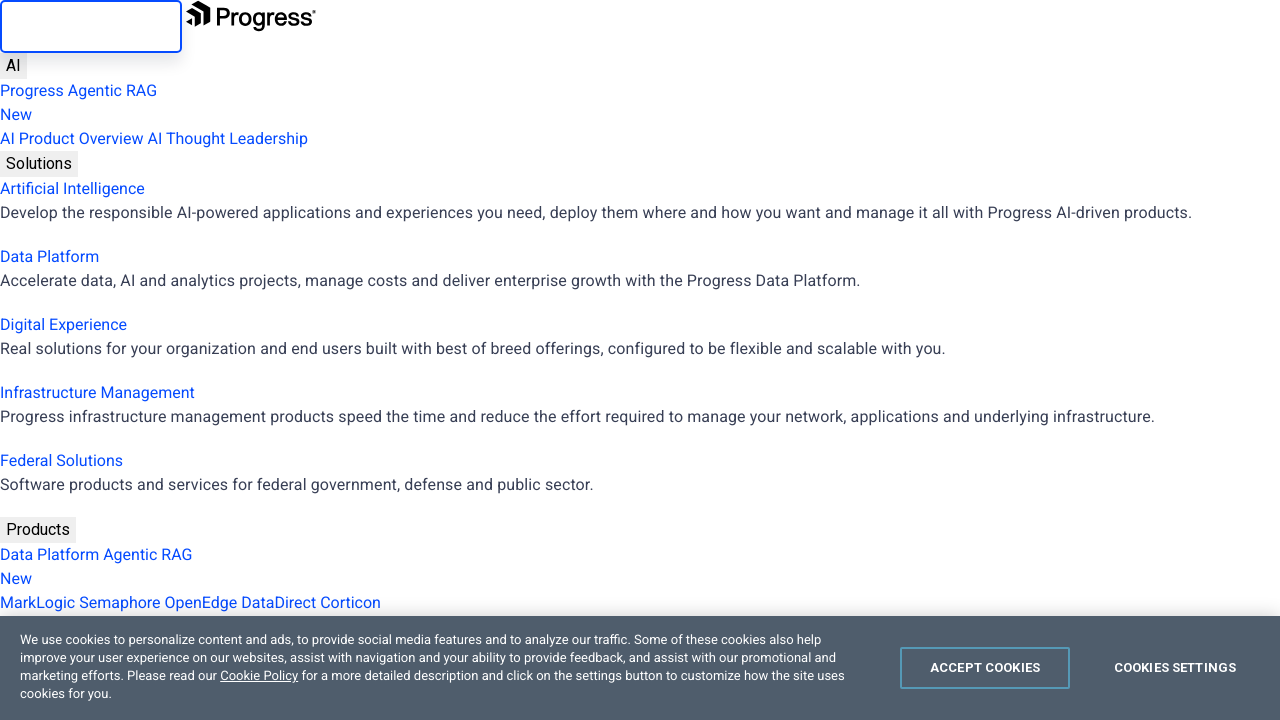

Filled email field with invalid format 'test.progress@com' on input[name='Email']
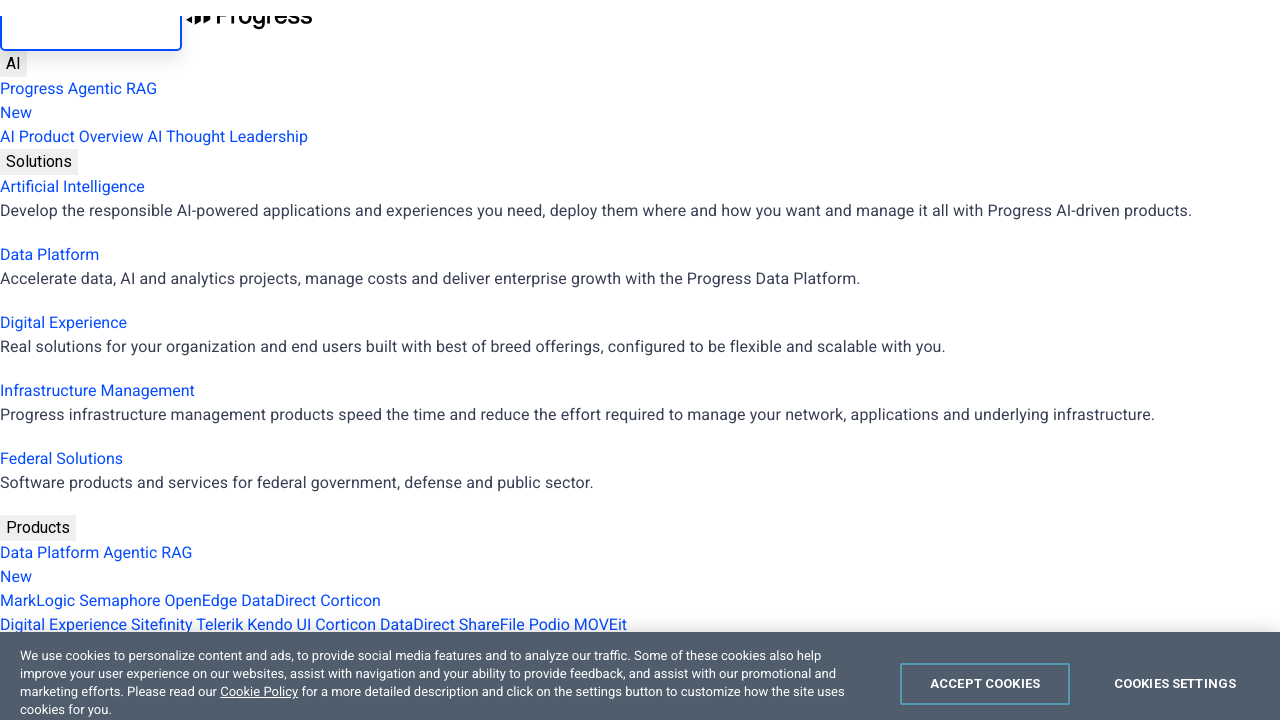

Clicked Contact Sales button to trigger validation at (640, 360) on button:has-text('Contact Sales'), input[type='submit']
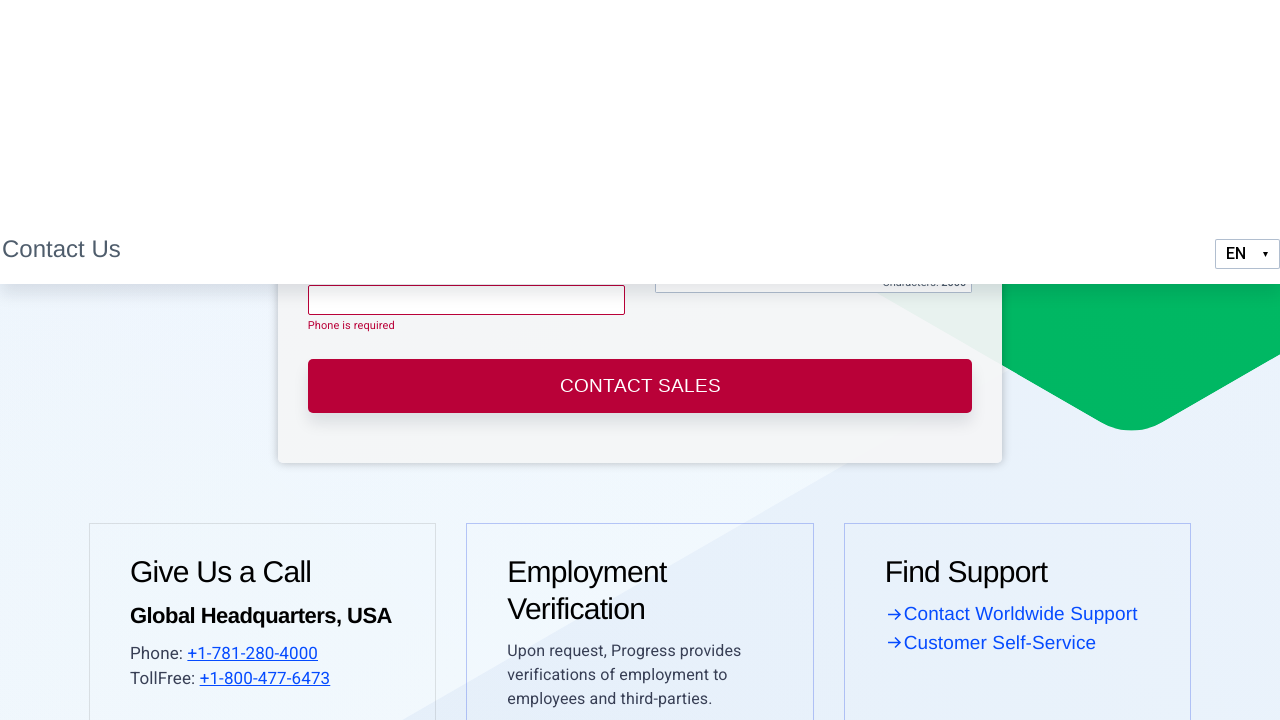

Email validation message 'Invalid email format' appeared
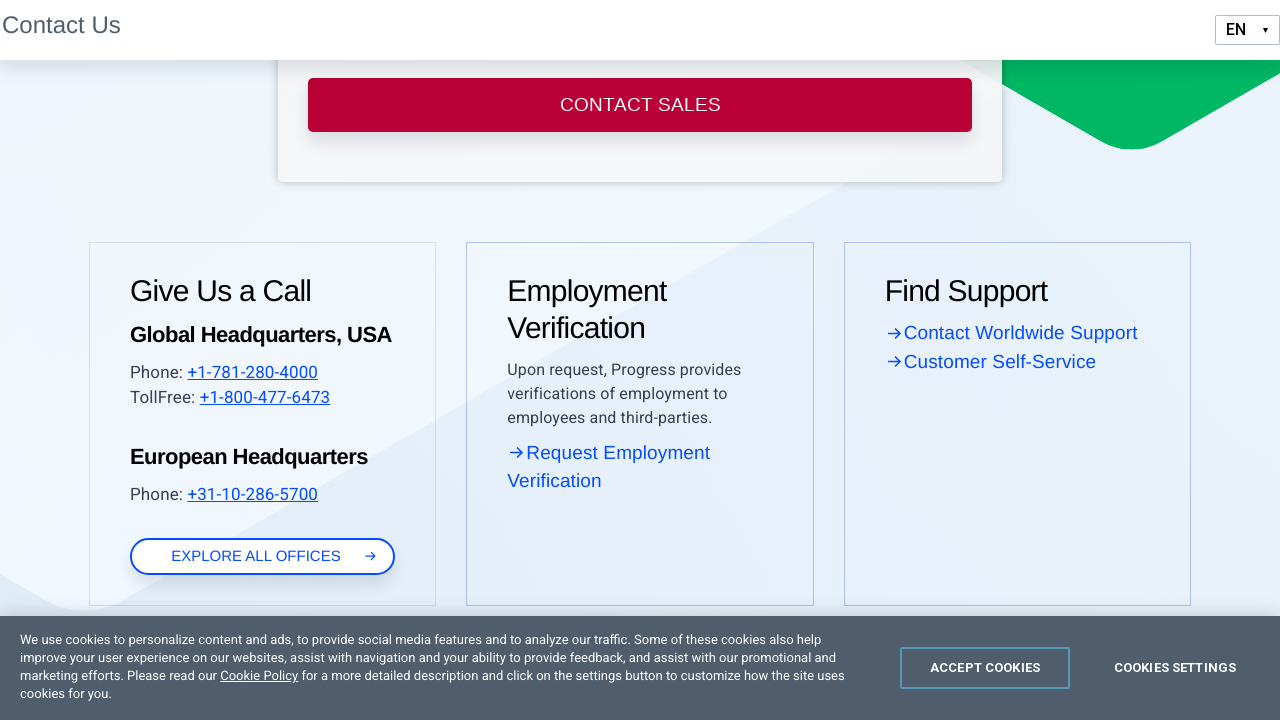

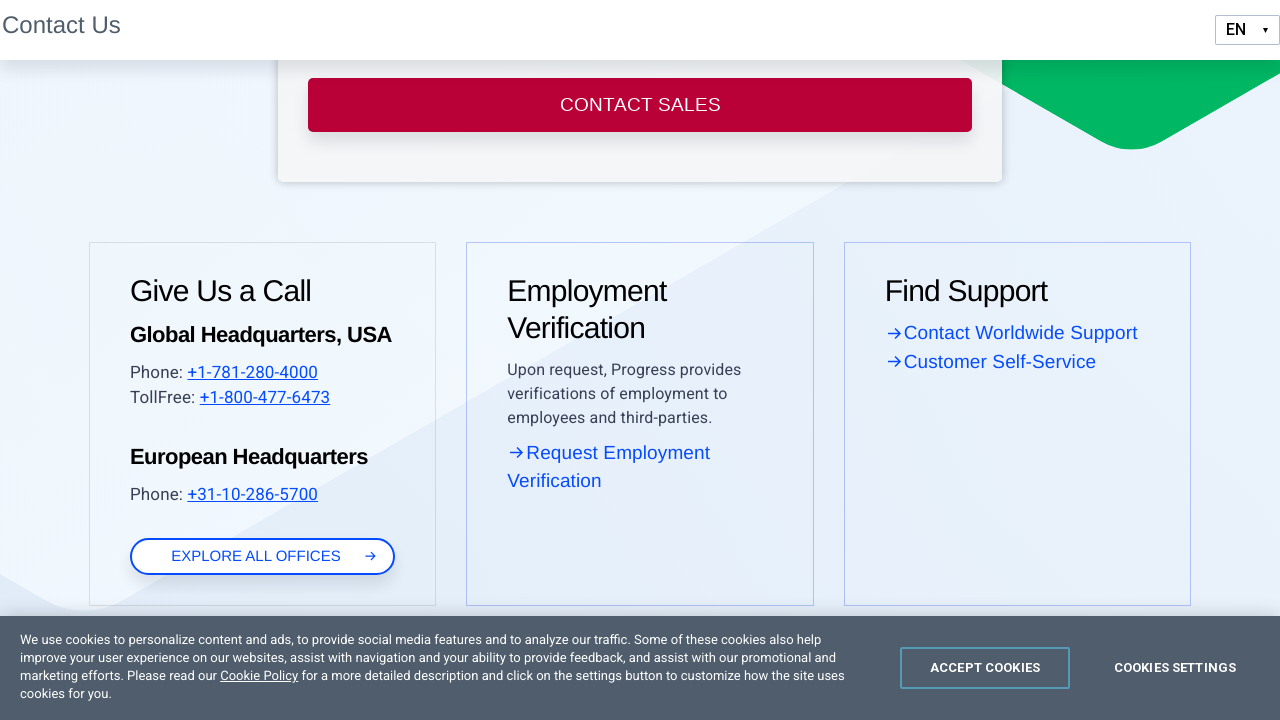